Clicks on the "Get started" link and navigates back to the main page

Starting URL: https://www.earthengine.app/

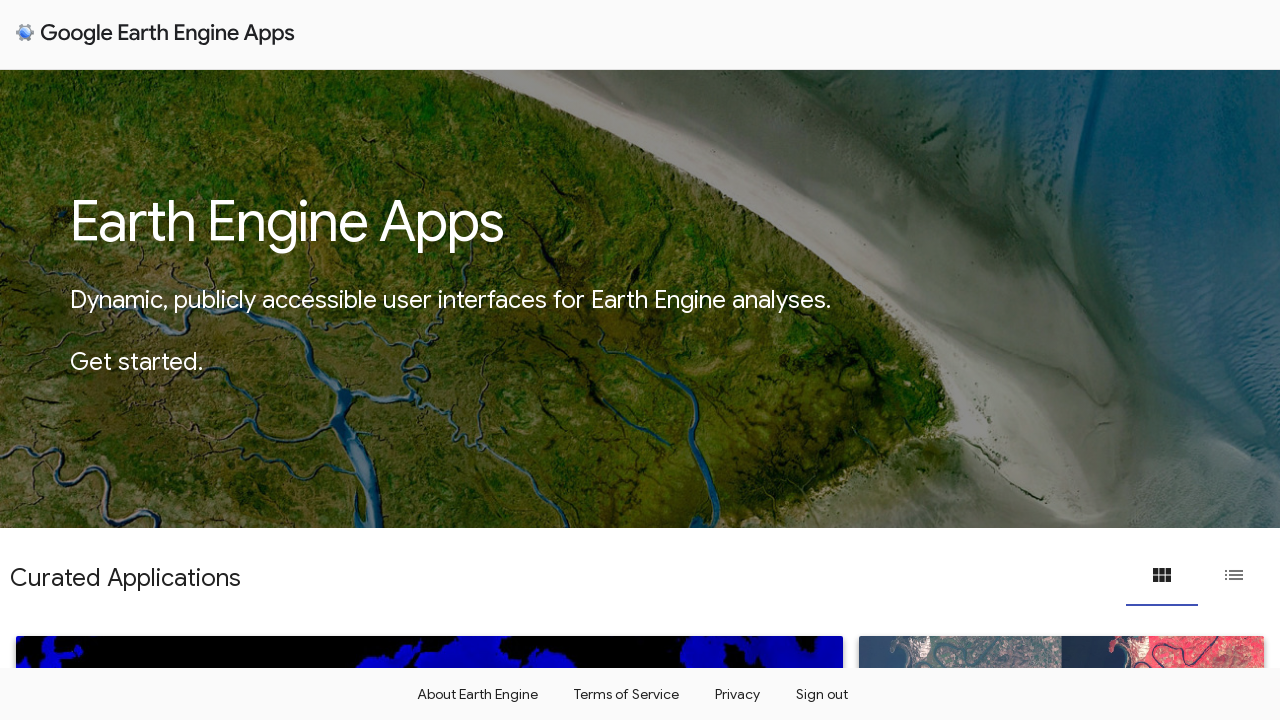

Clicked on the 'Get started' link at (531, 362) on a:has-text('Get started')
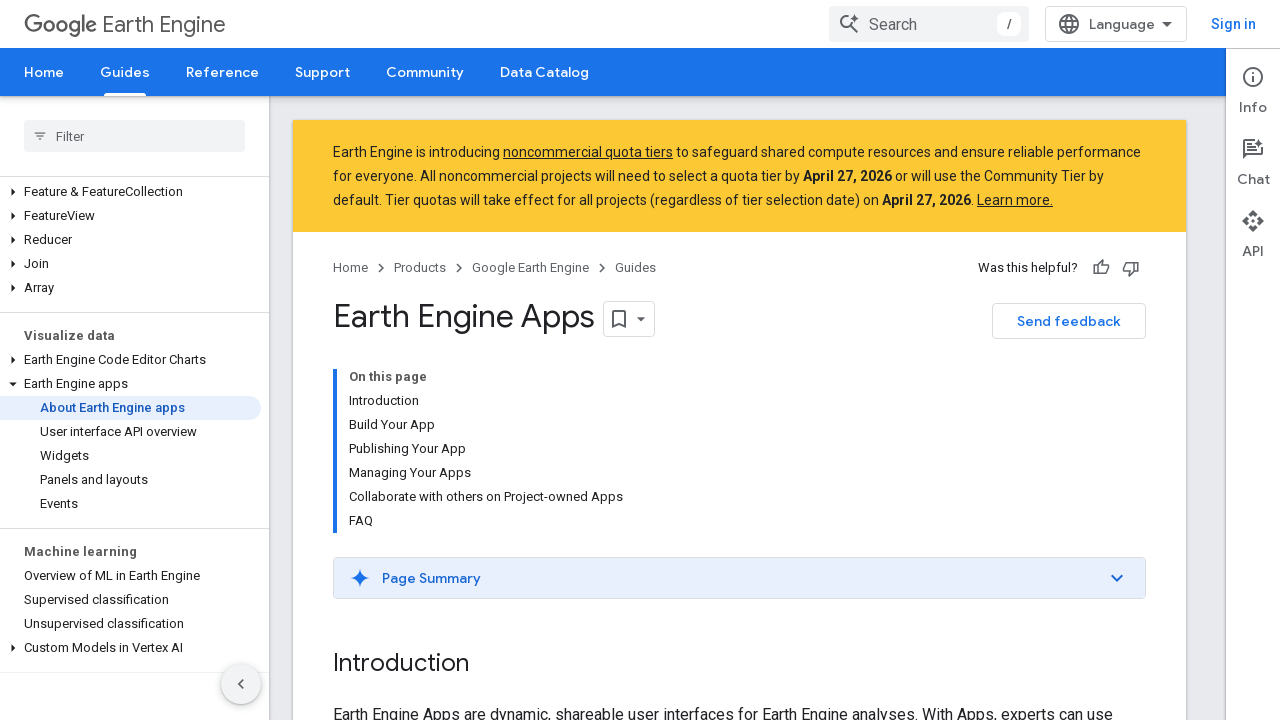

Navigated back to the main page
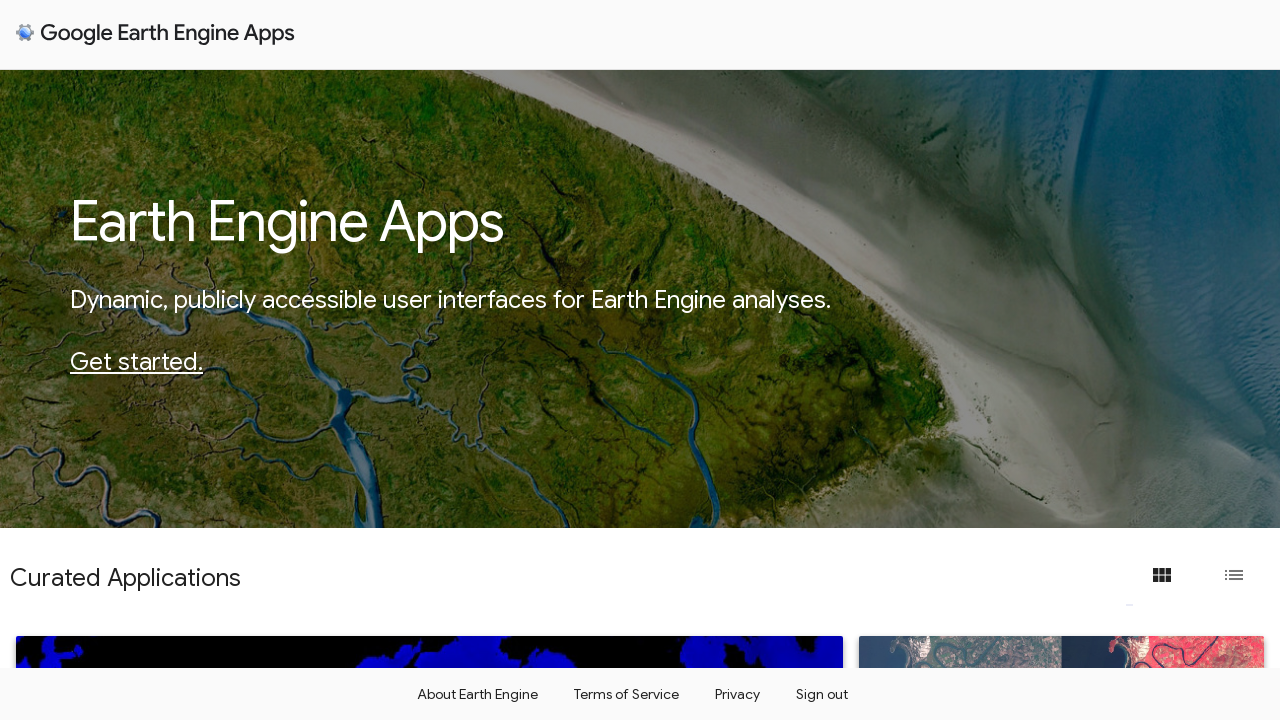

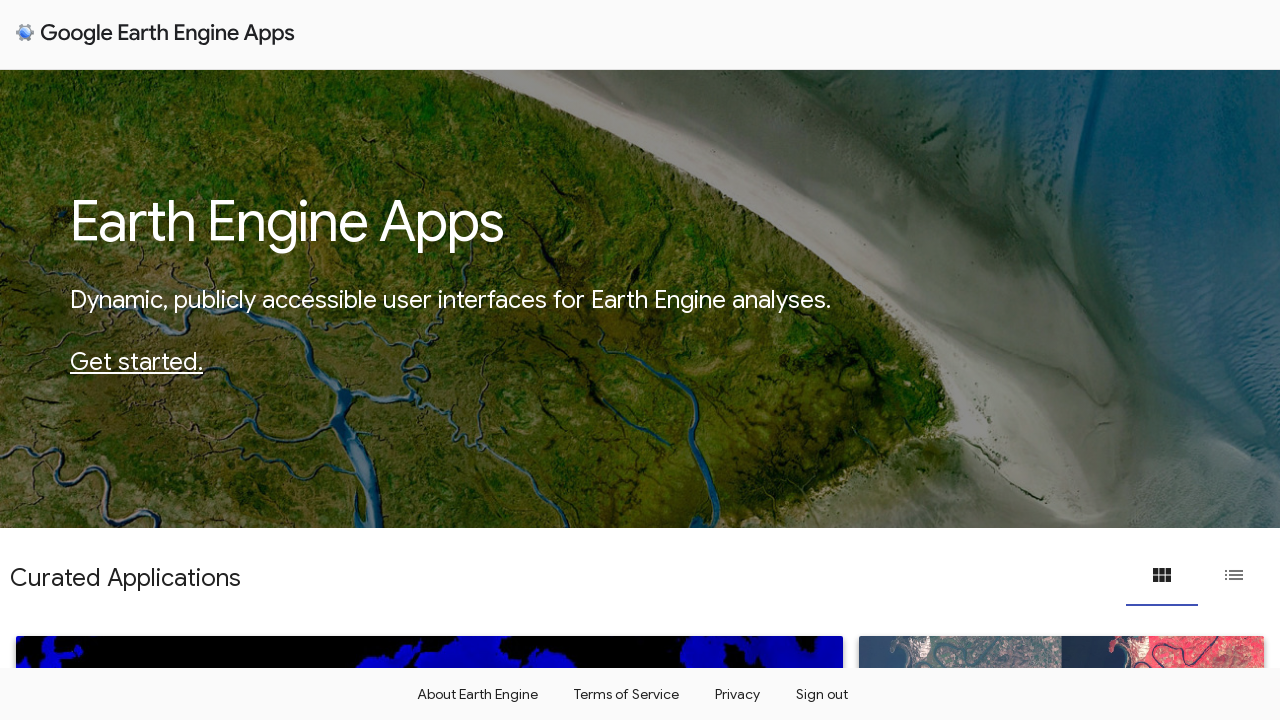